Tests navigation from homepage banner to a specific department page

Starting URL: https://www.giulianaflores.com.br/

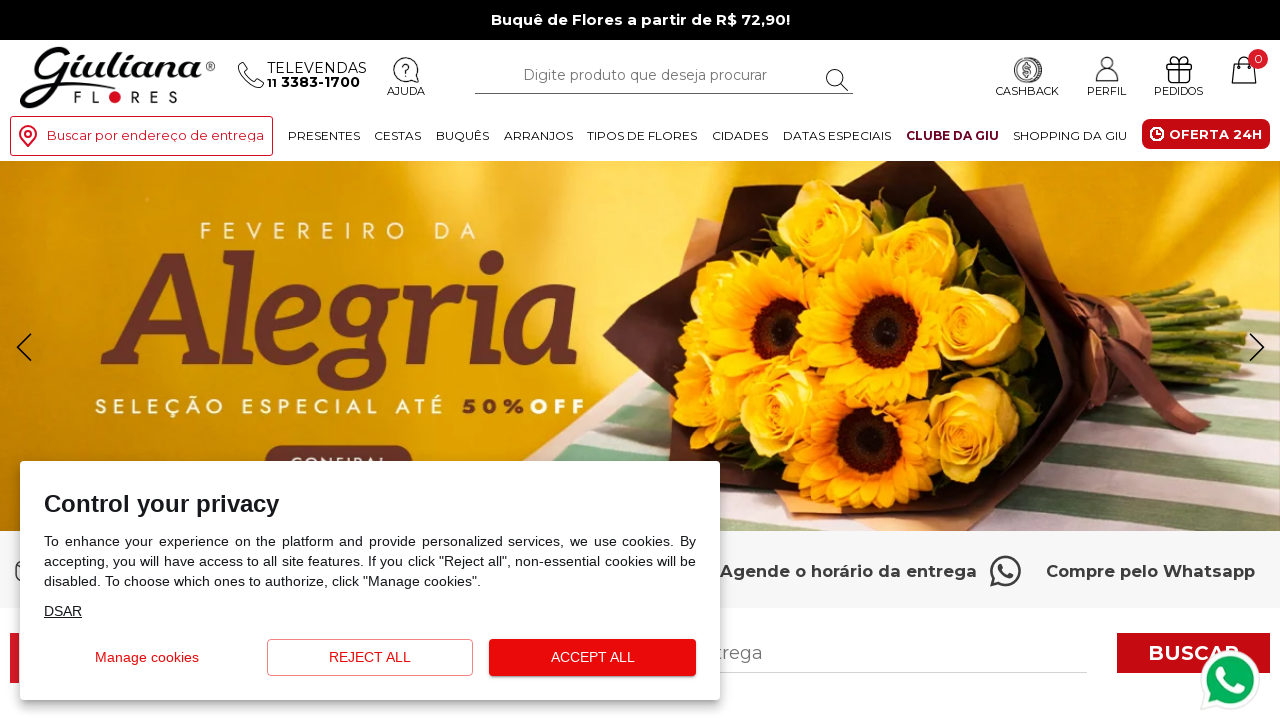

Clicked on the active banner image at (640, 346) on .swiper-slide-active .img_banner
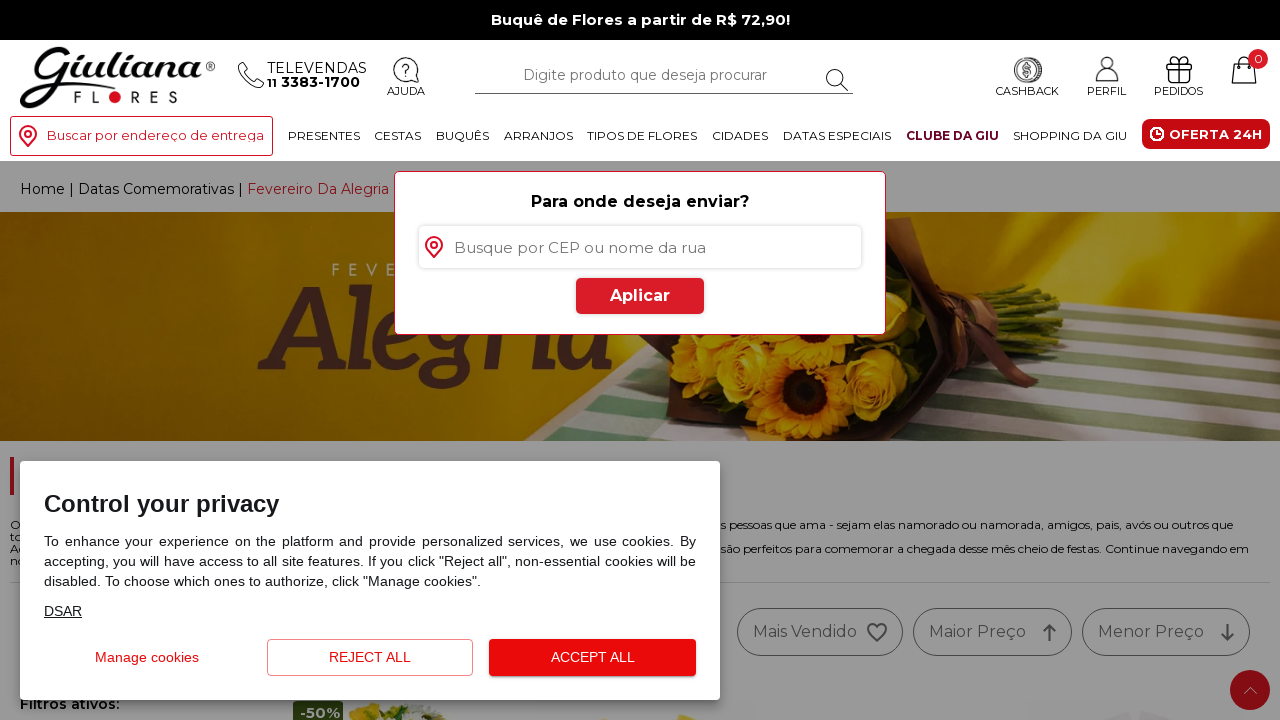

Department page loaded with titulo-dept element visible
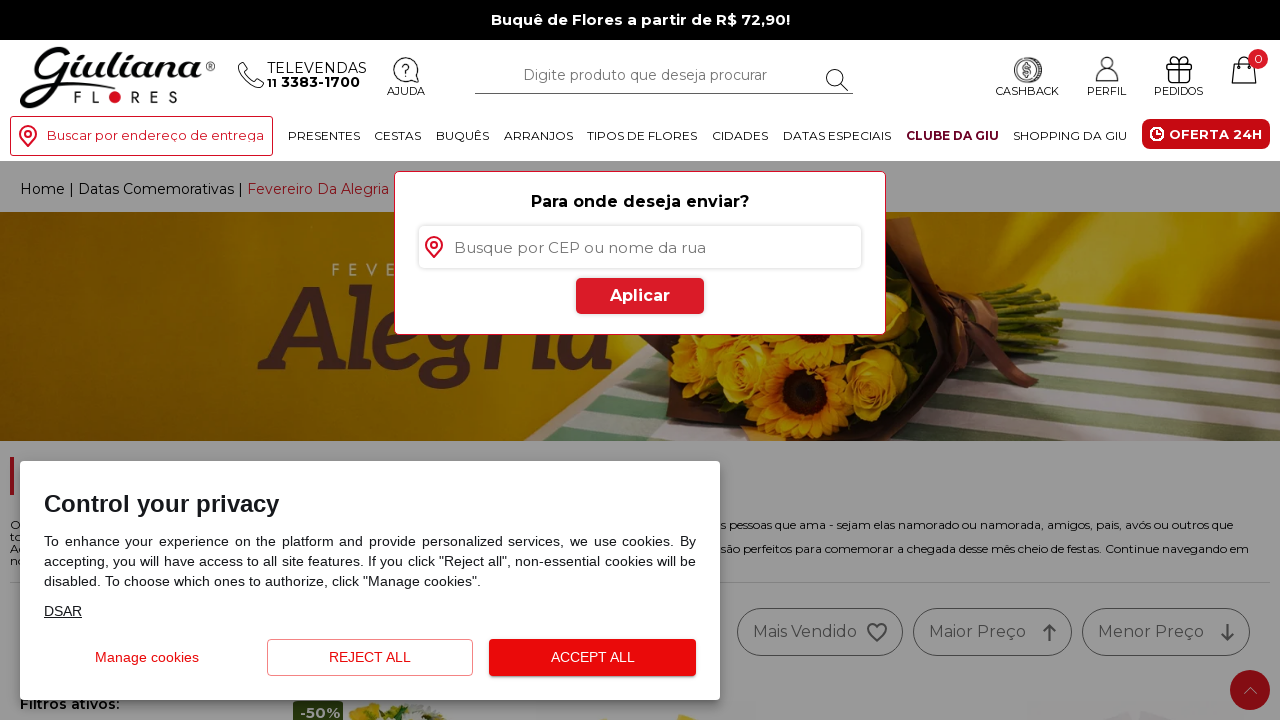

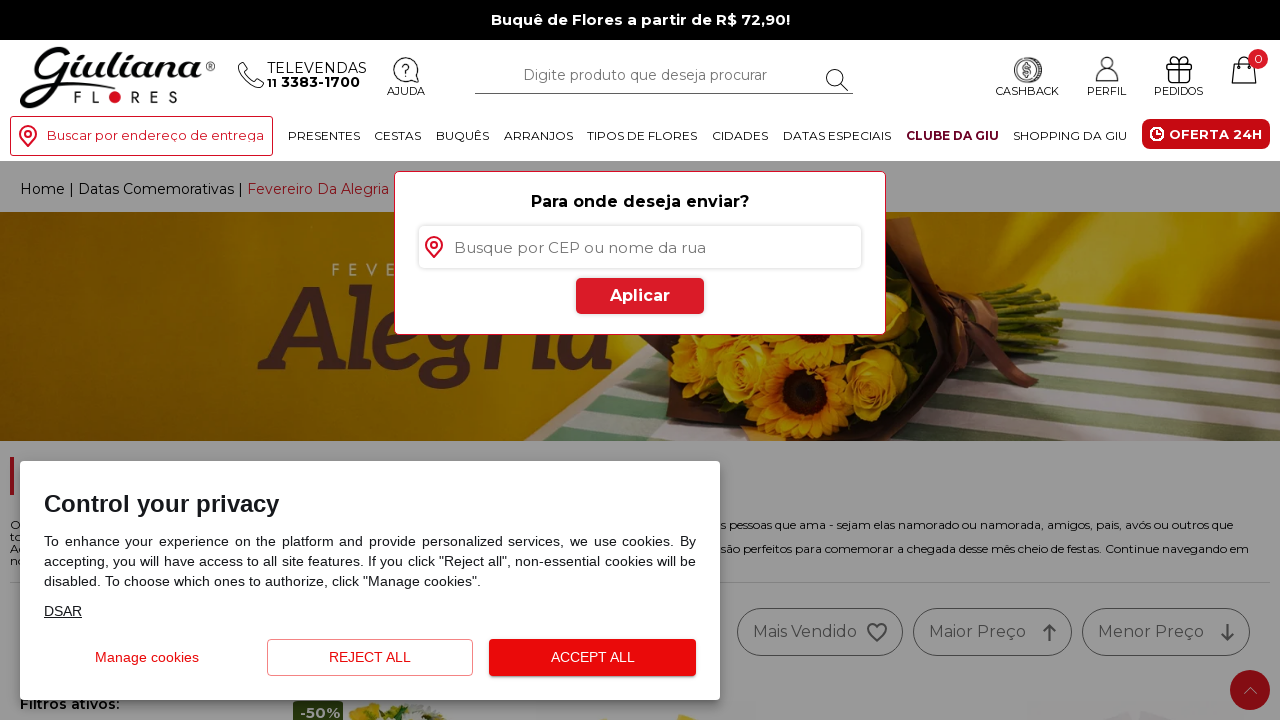